Tests dynamic loading by clicking the Start button and verifying the "Hello World!" text appears after loading

Starting URL: https://the-internet.herokuapp.com/dynamic_loading/1

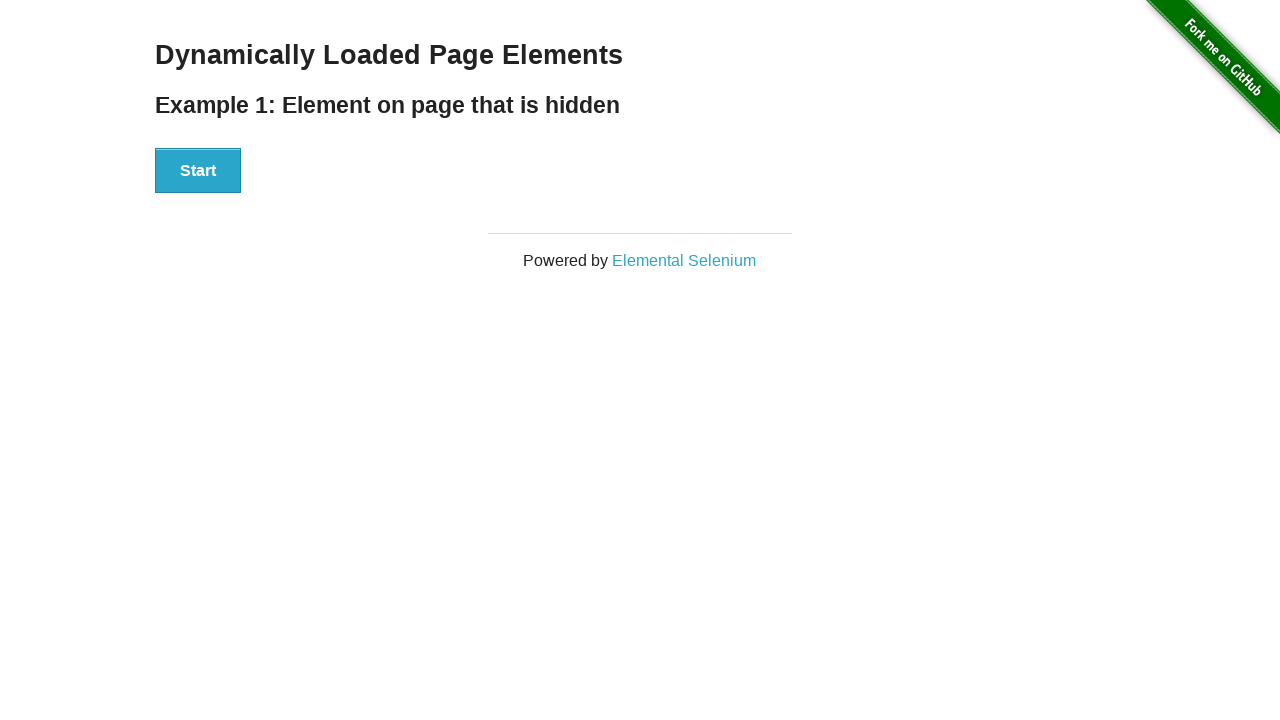

Navigated to dynamic loading test page
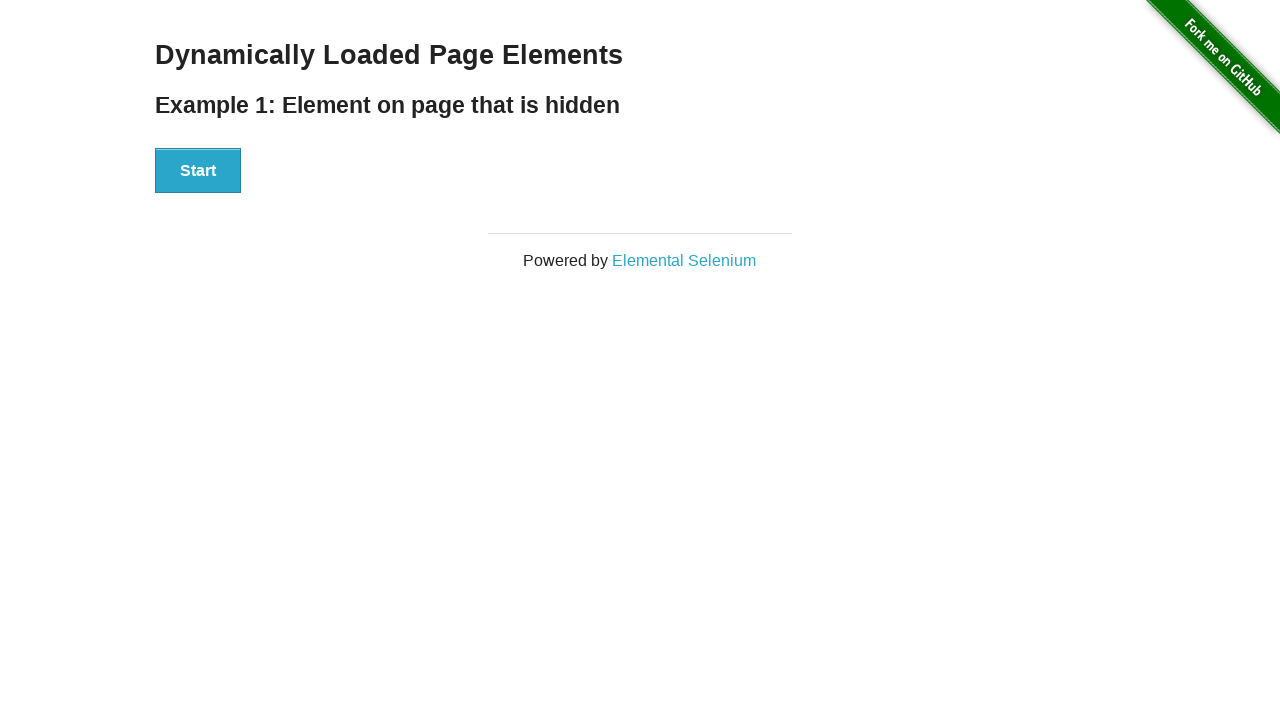

Clicked the Start button to initiate dynamic loading at (198, 171) on [id='start'] button
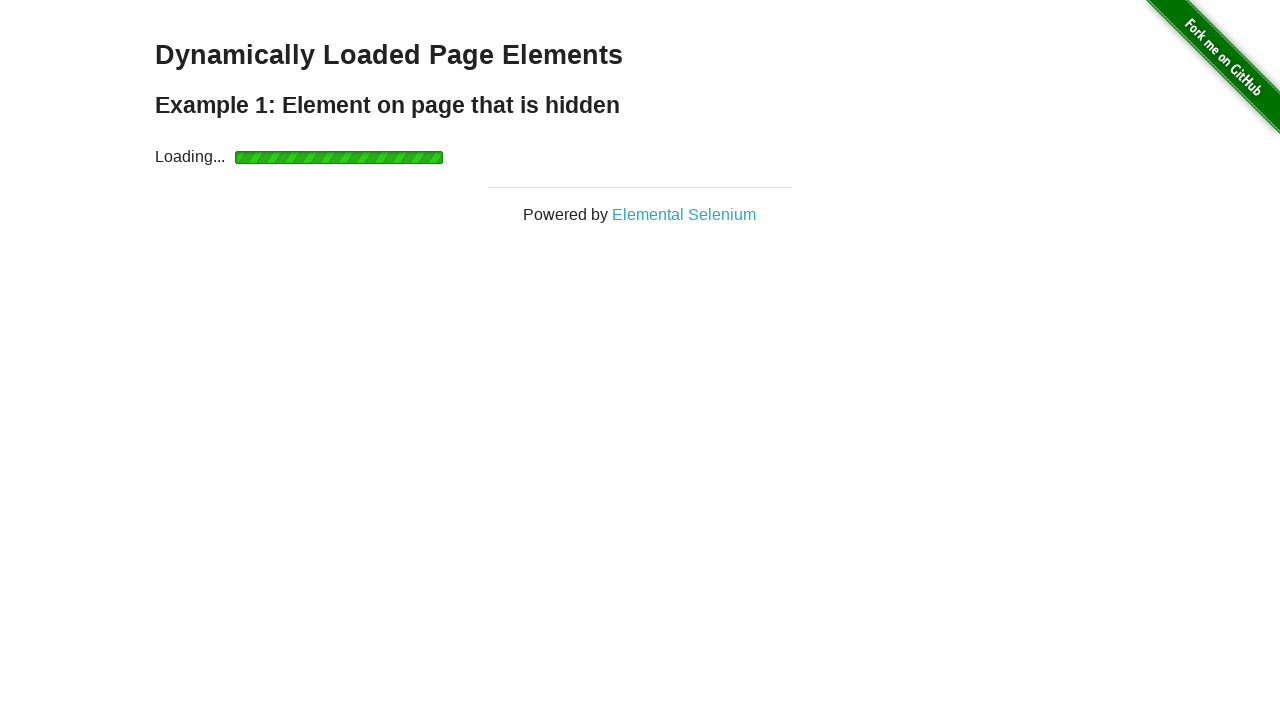

Waited for 'Hello World!' text to appear after loading completed
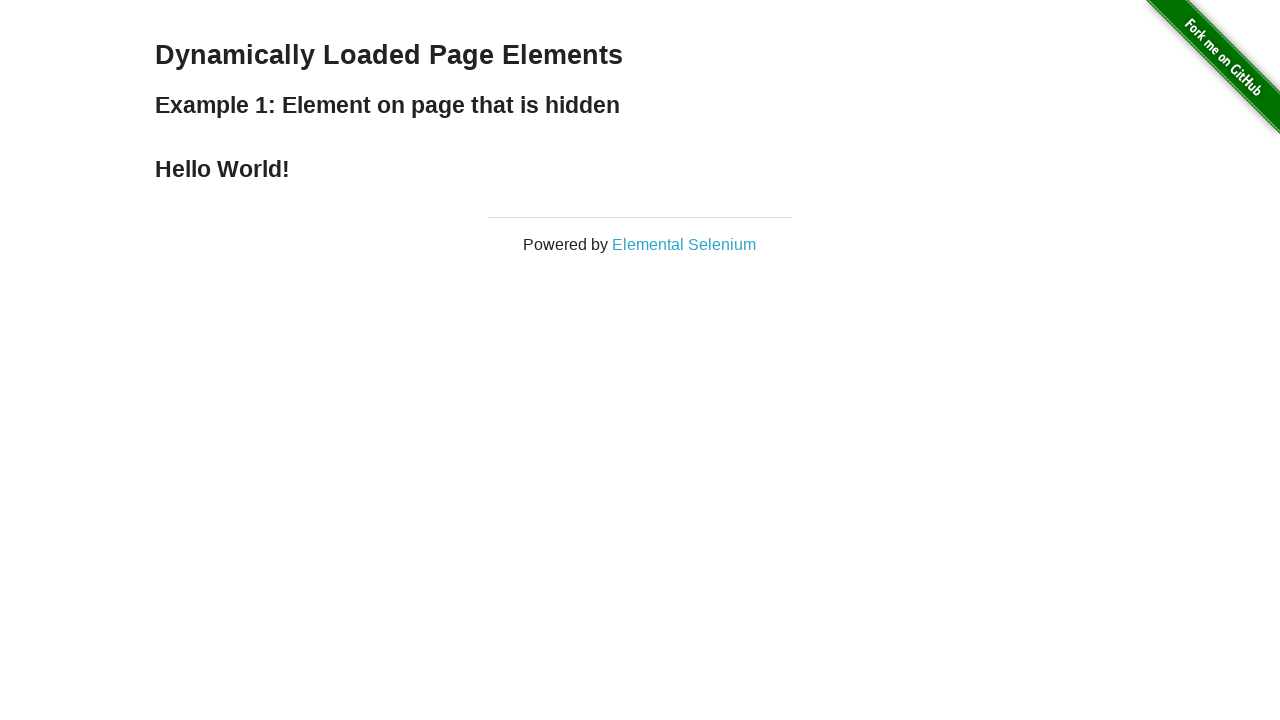

Verified that 'Hello World!' text is displayed correctly
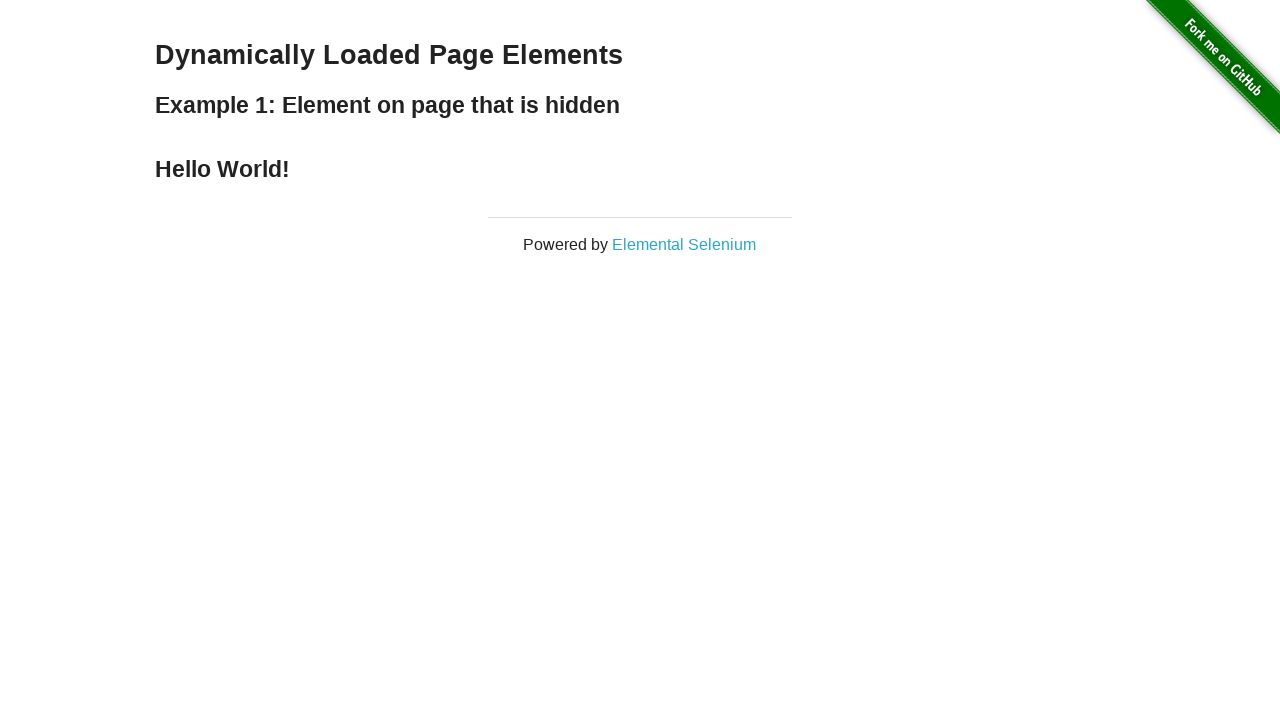

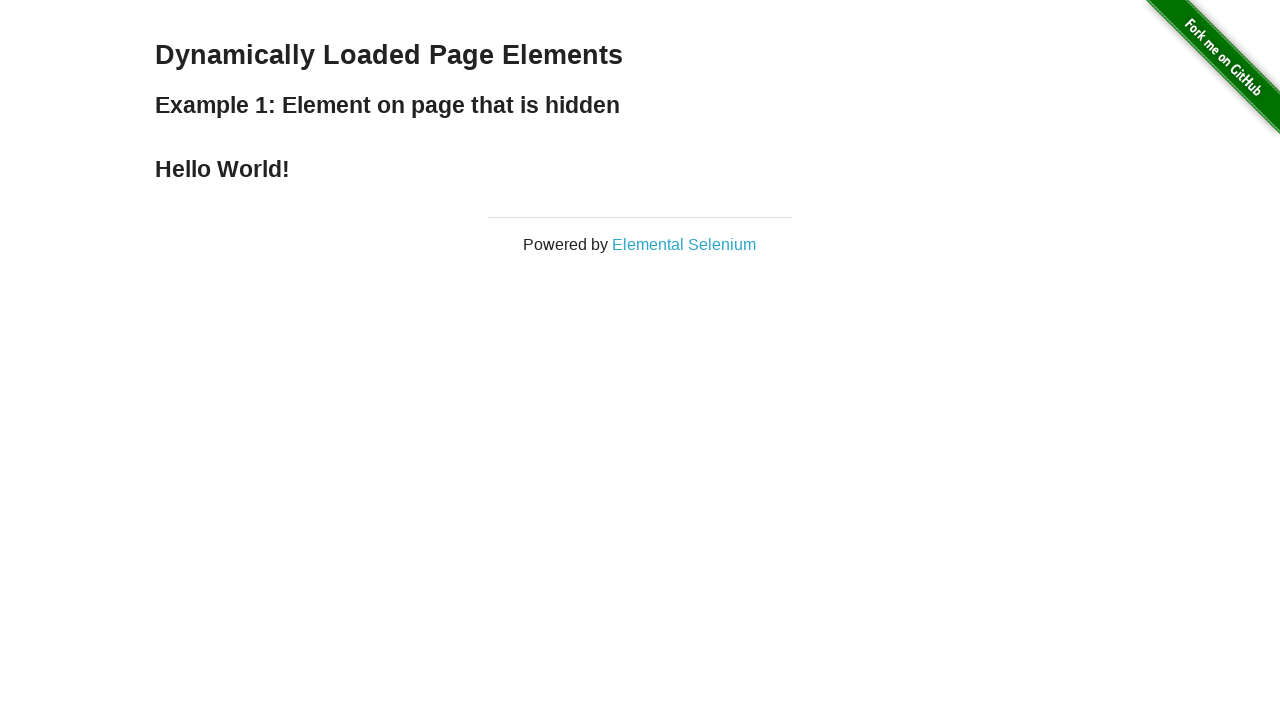